Tests infinite scroll functionality by scrolling down the page twice (4000px each time), then scrolling back to the top and verifying the heading text is visible.

Starting URL: http://the-internet.herokuapp.com/infinite_scroll

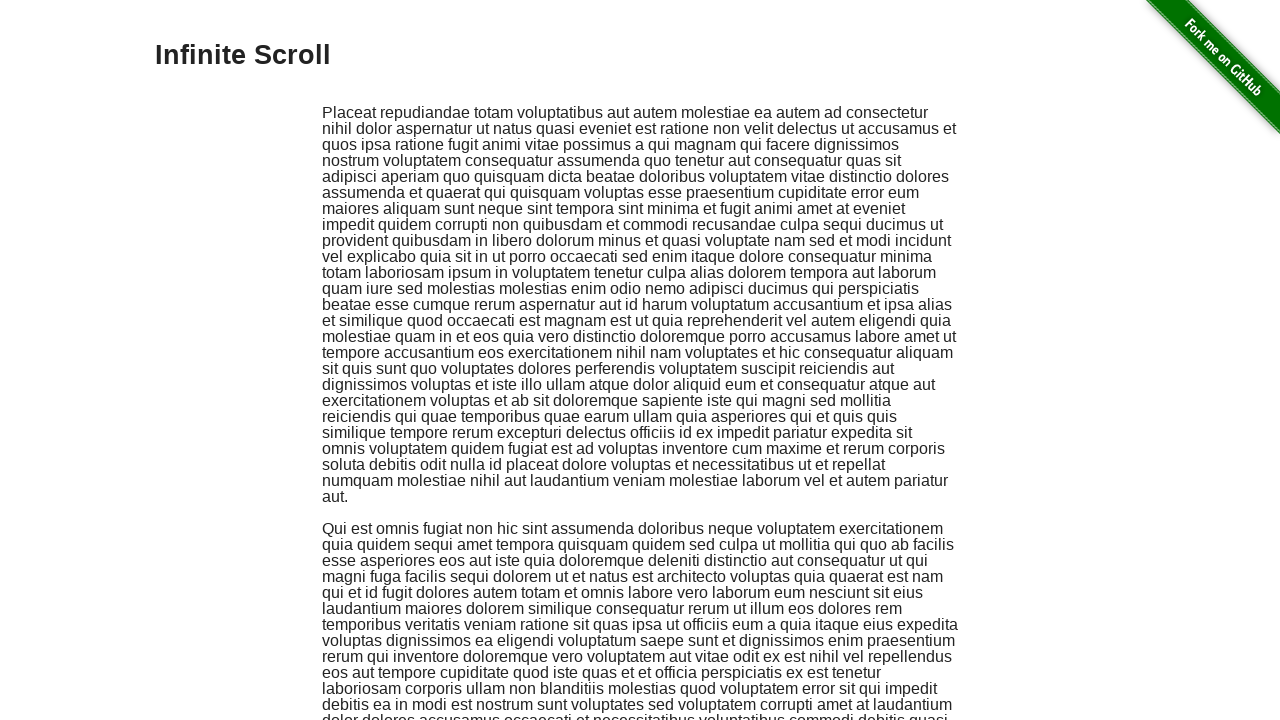

Scrolled down 4000px for infinite scroll
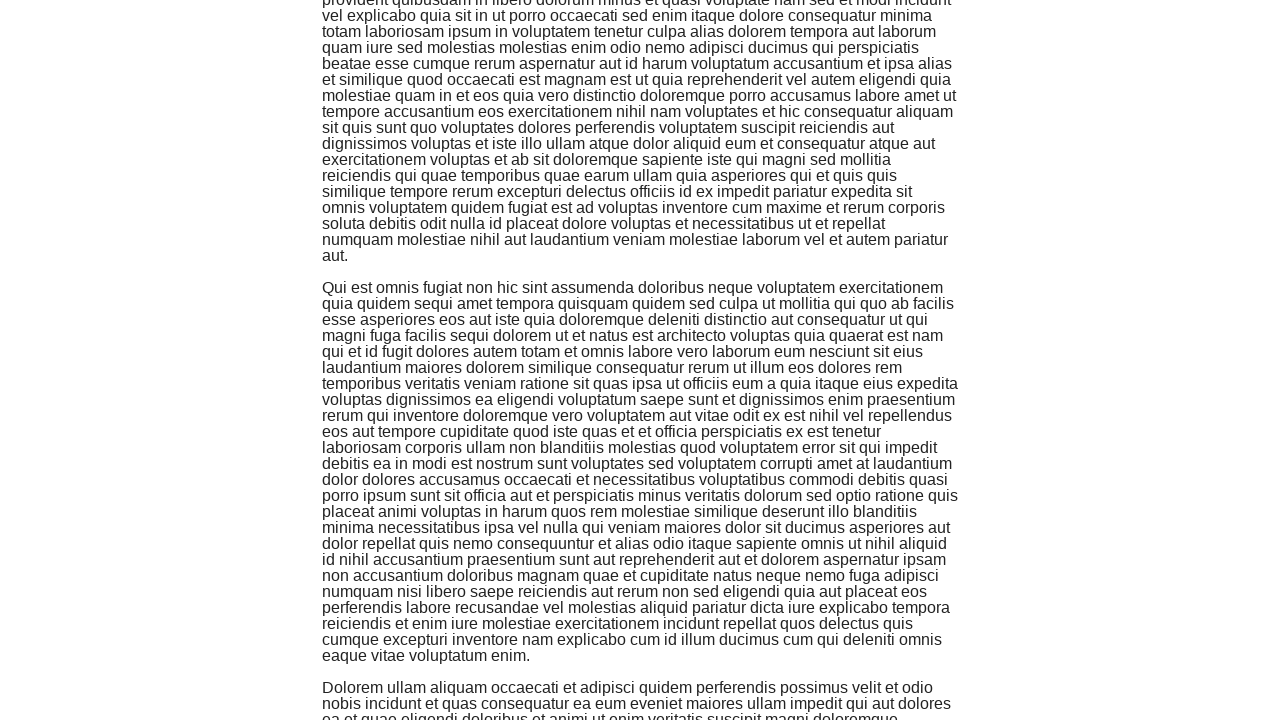

Waited 1 second for content to load after first scroll
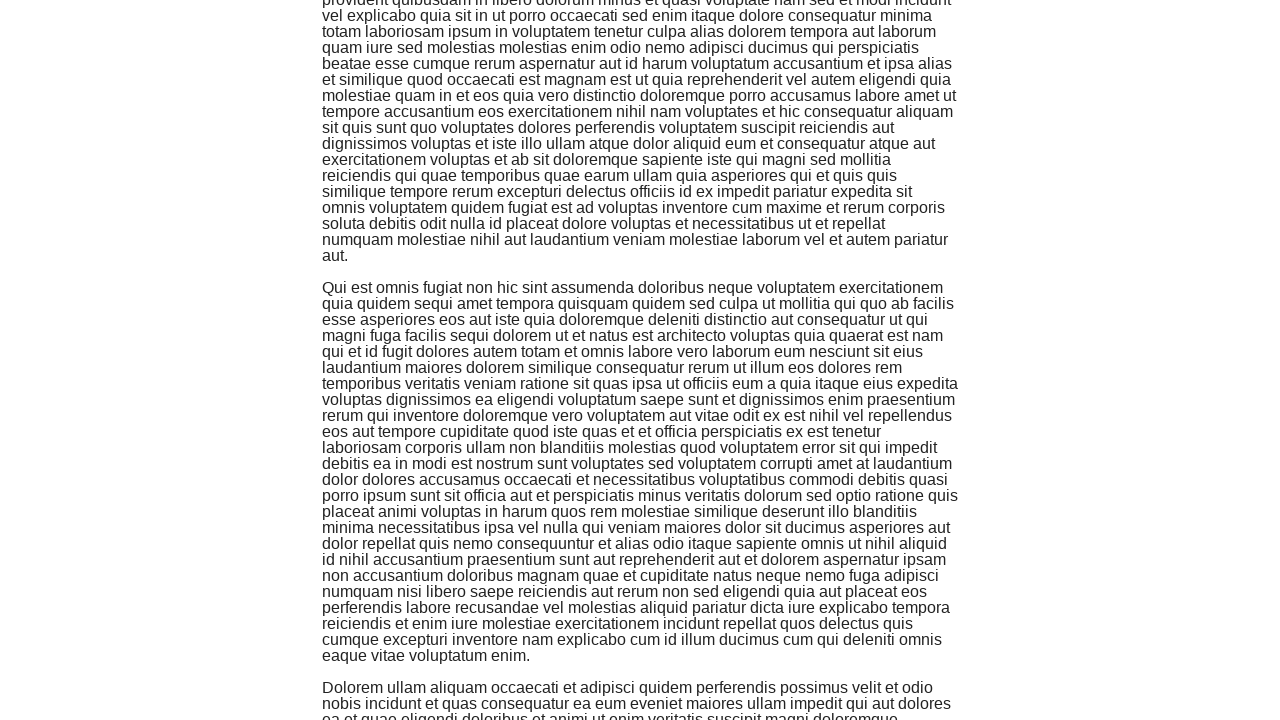

Scrolled down another 4000px for infinite scroll
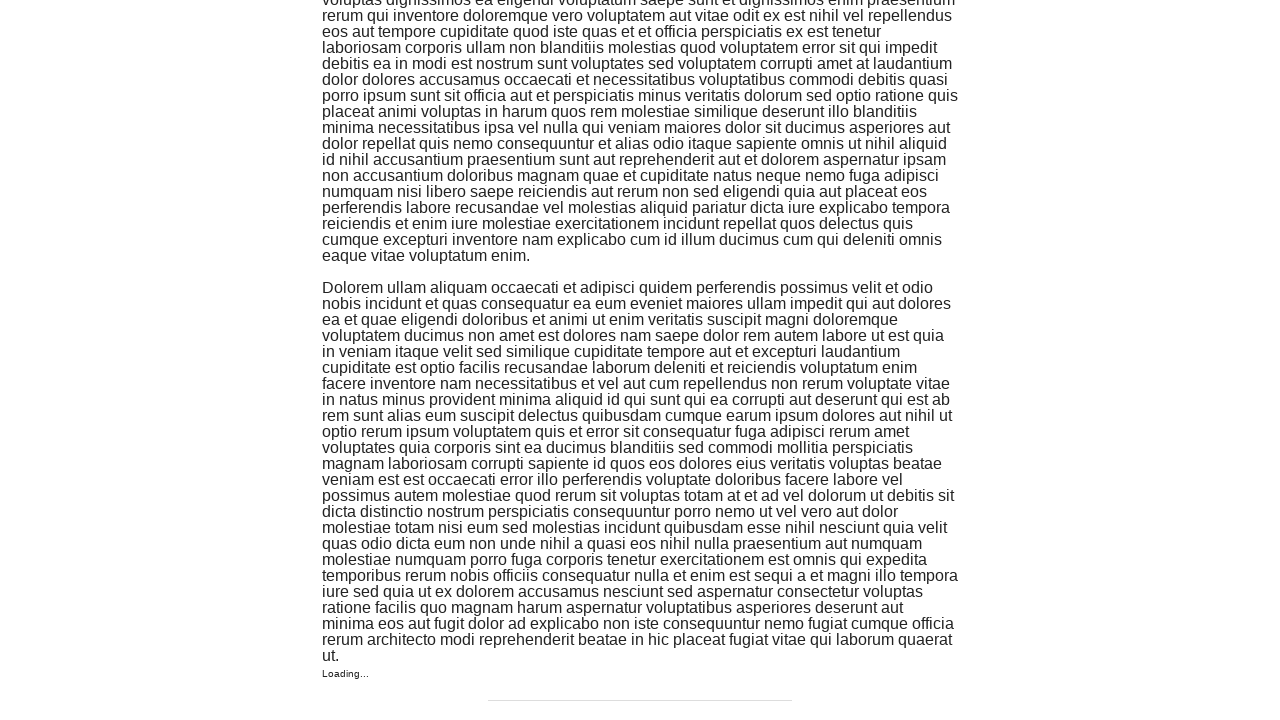

Waited 1 second for content to load after second scroll
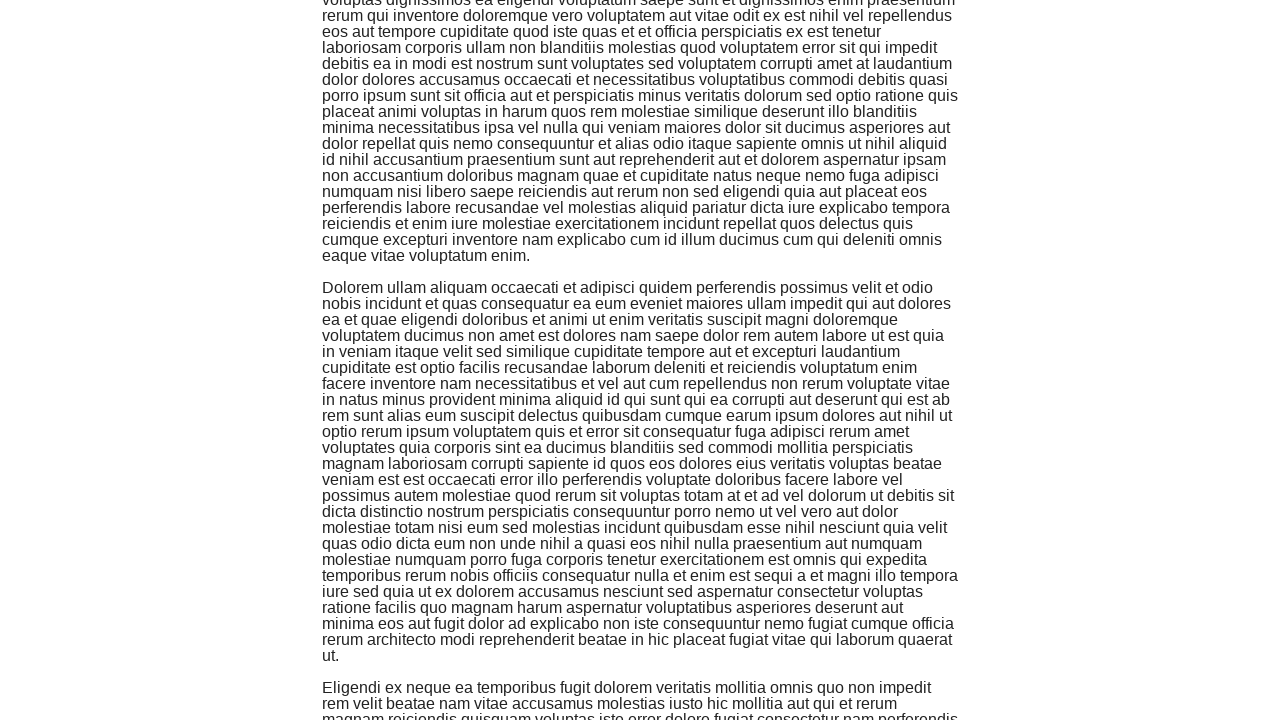

Scrolled back to top of page
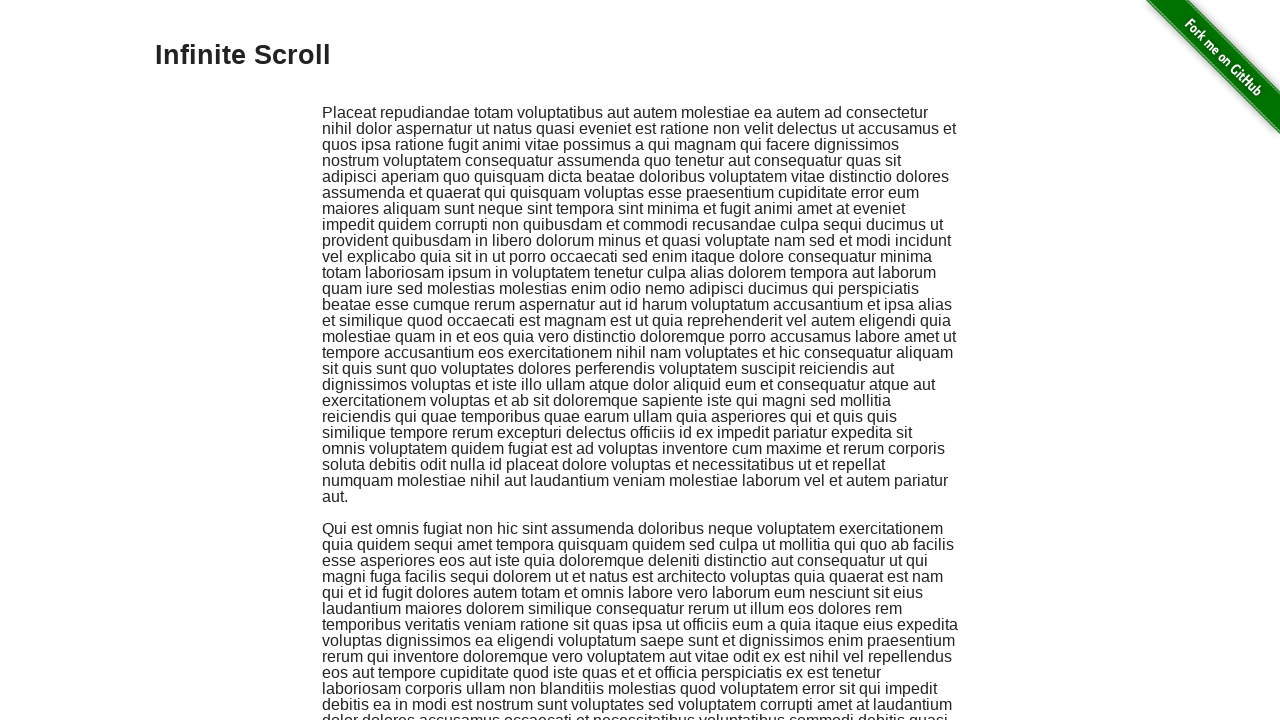

Retrieved heading text from page
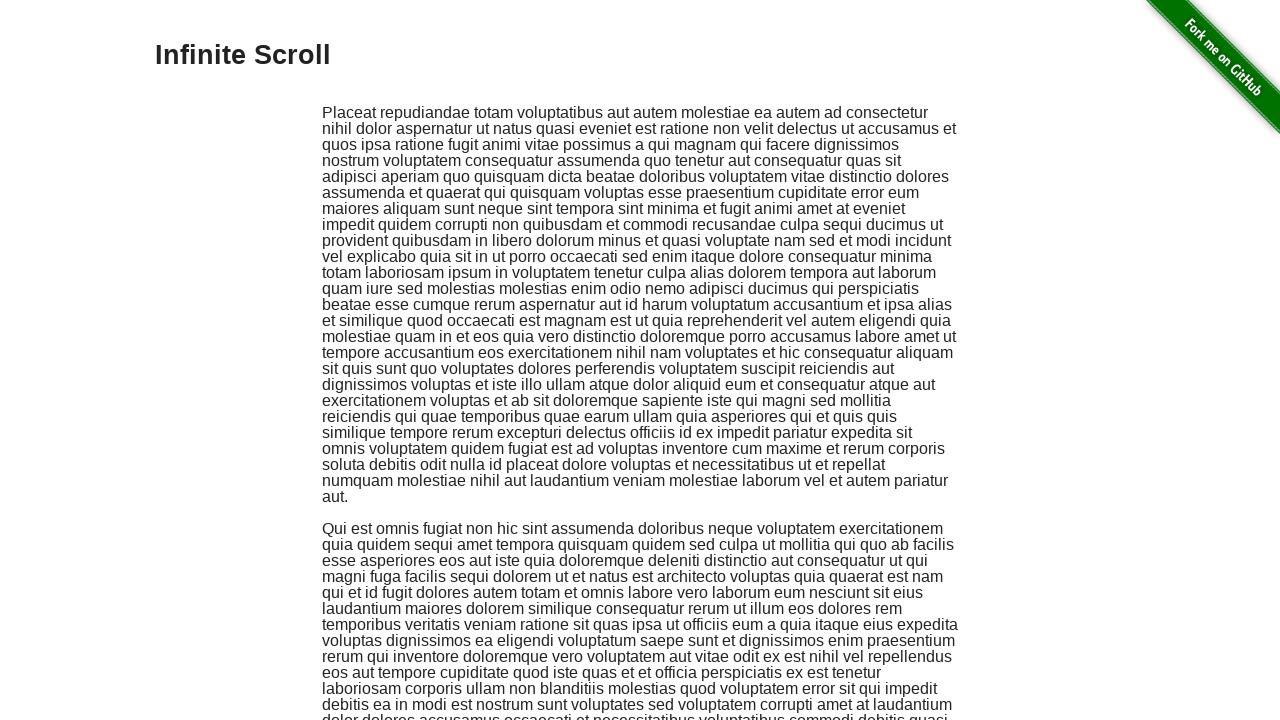

Verified heading text matches 'Infinite Scroll'
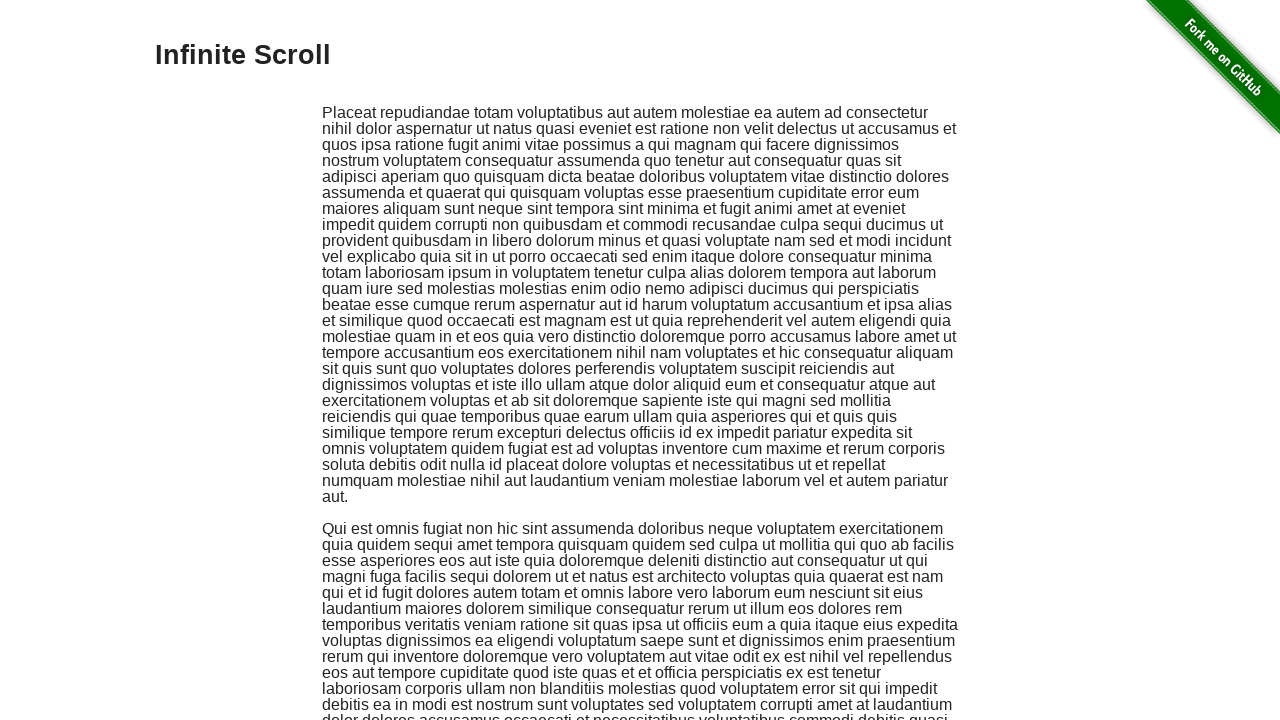

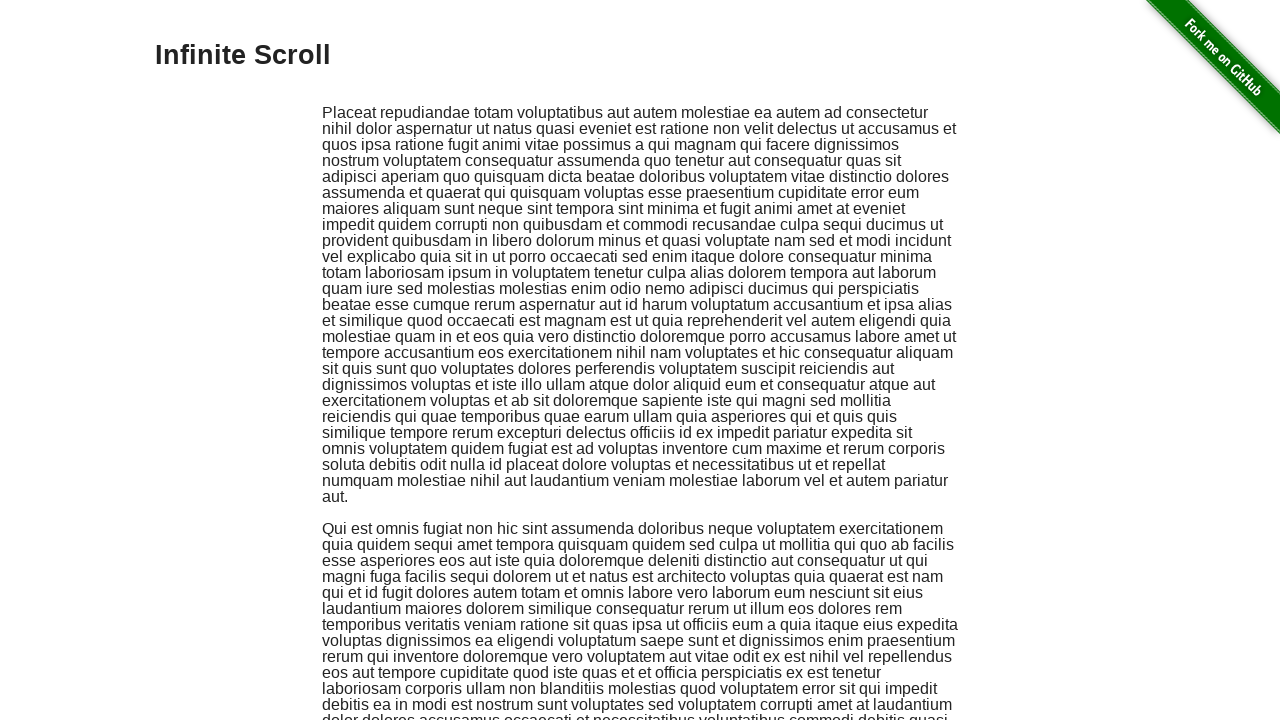